Tests the Python.org website search functionality by entering "pycon" in the search box and submitting the search form

Starting URL: http://www.python.org

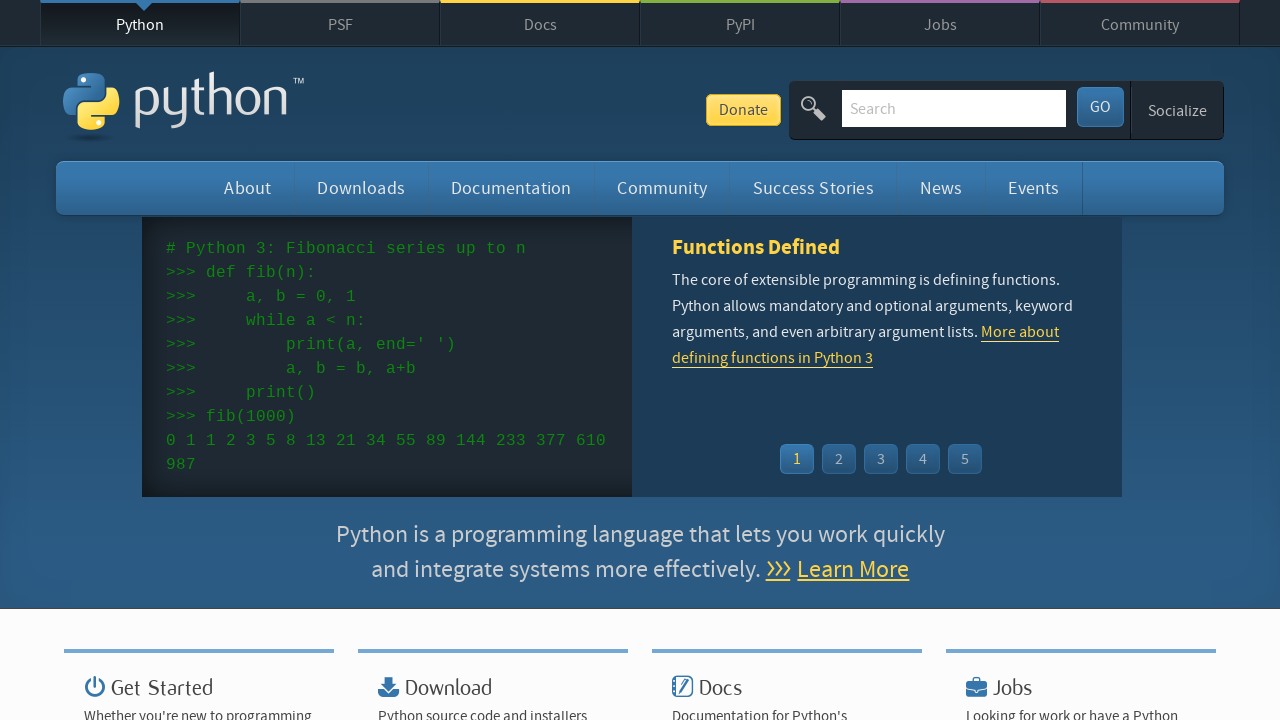

Filled search box with 'pycon' on input[name='q']
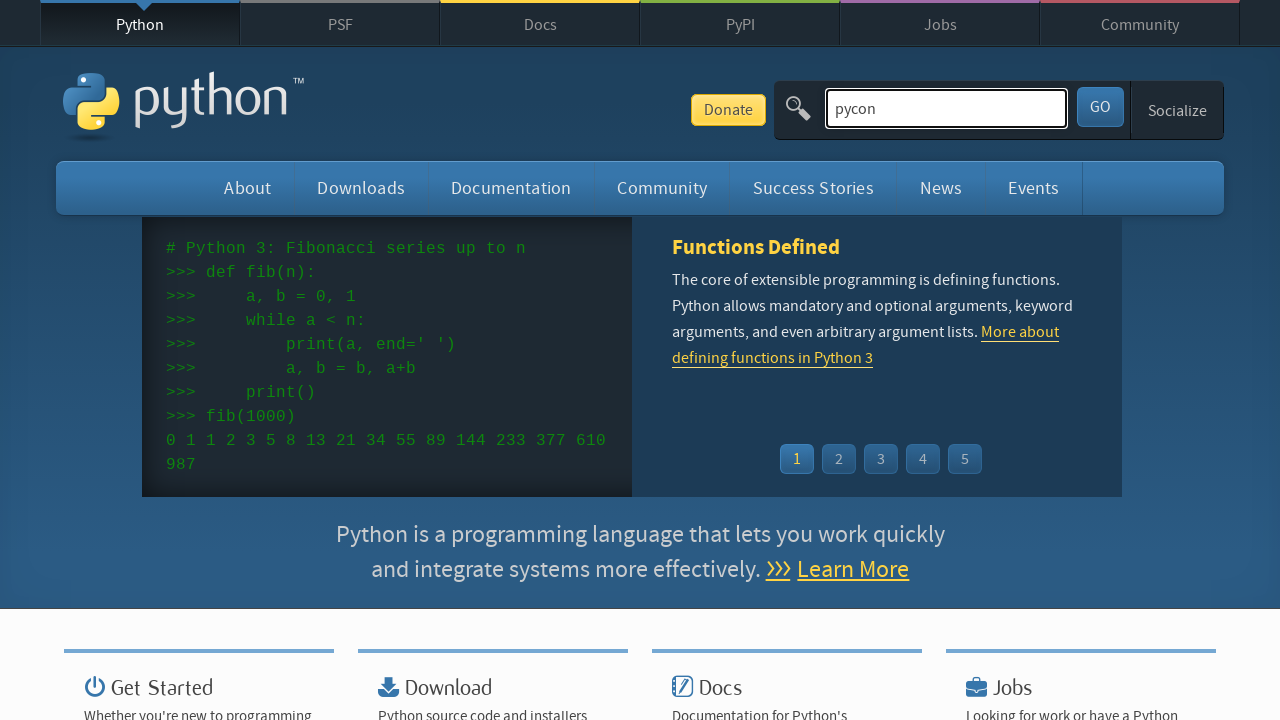

Pressed Enter to submit the search form on input[name='q']
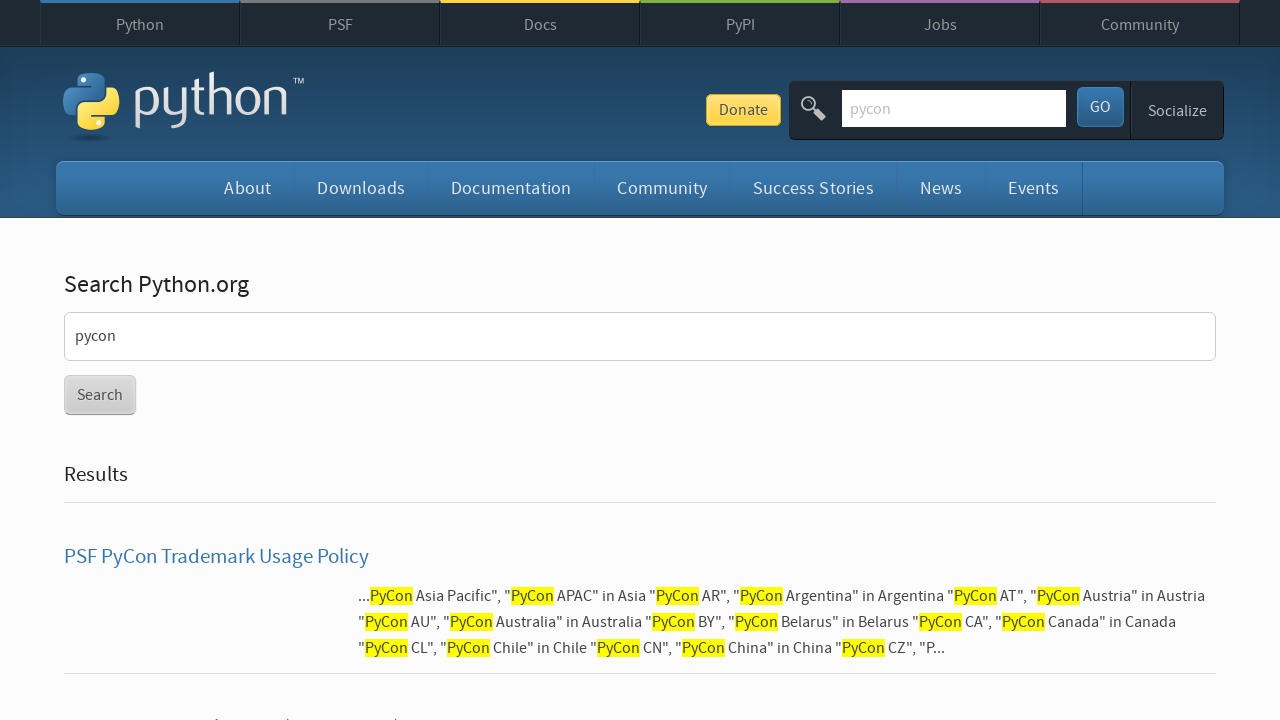

Waited for search results page to load
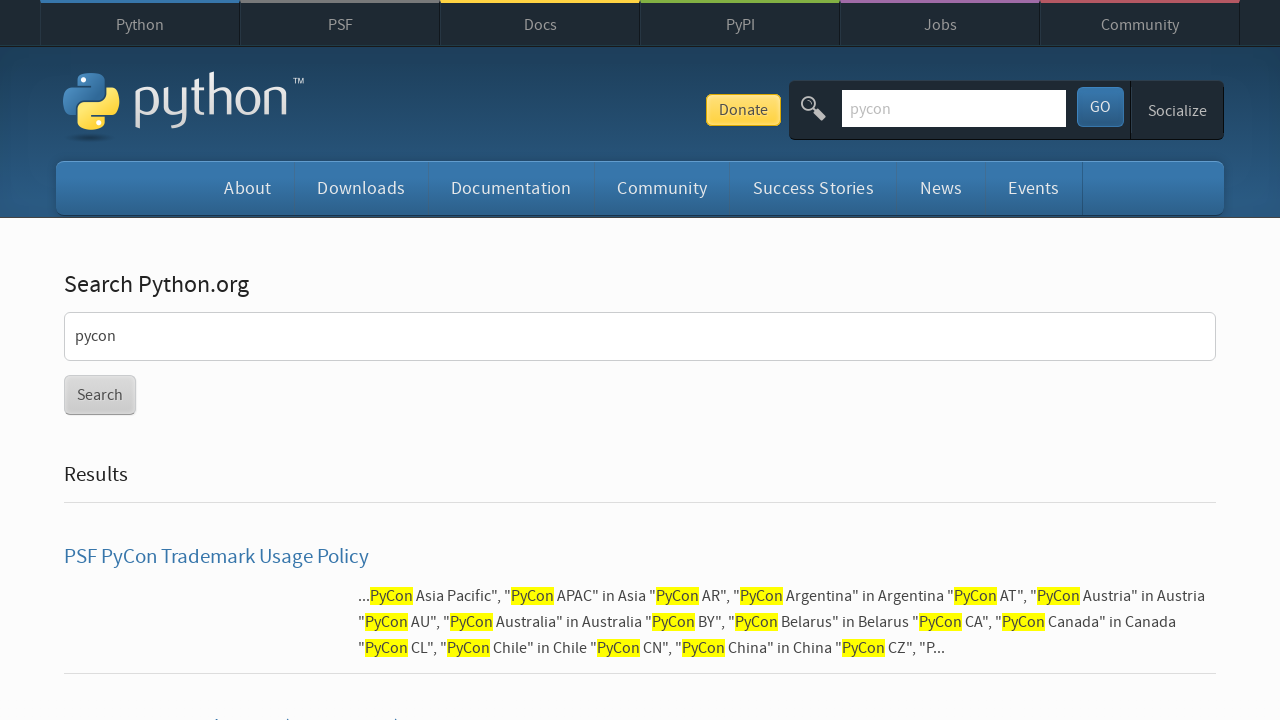

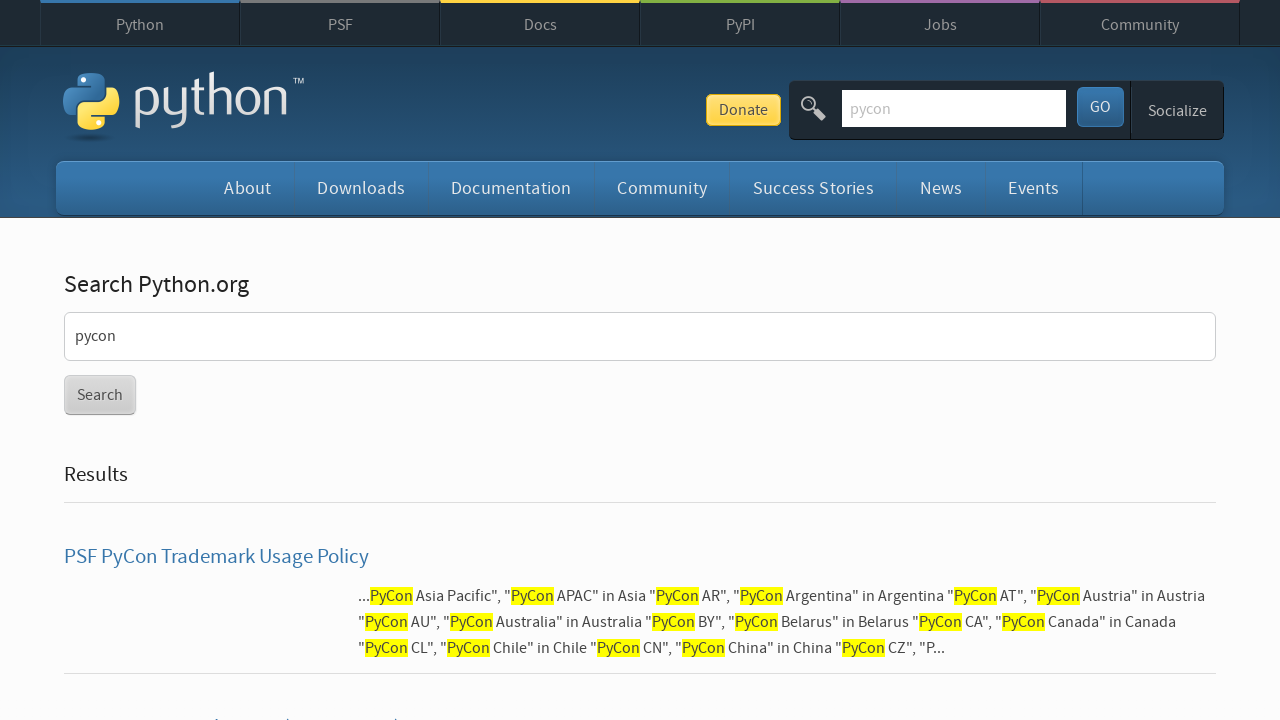